Tests radio button functionality on DemoQA site by clicking on different radio button options

Starting URL: https://demoqa.com/radio-button

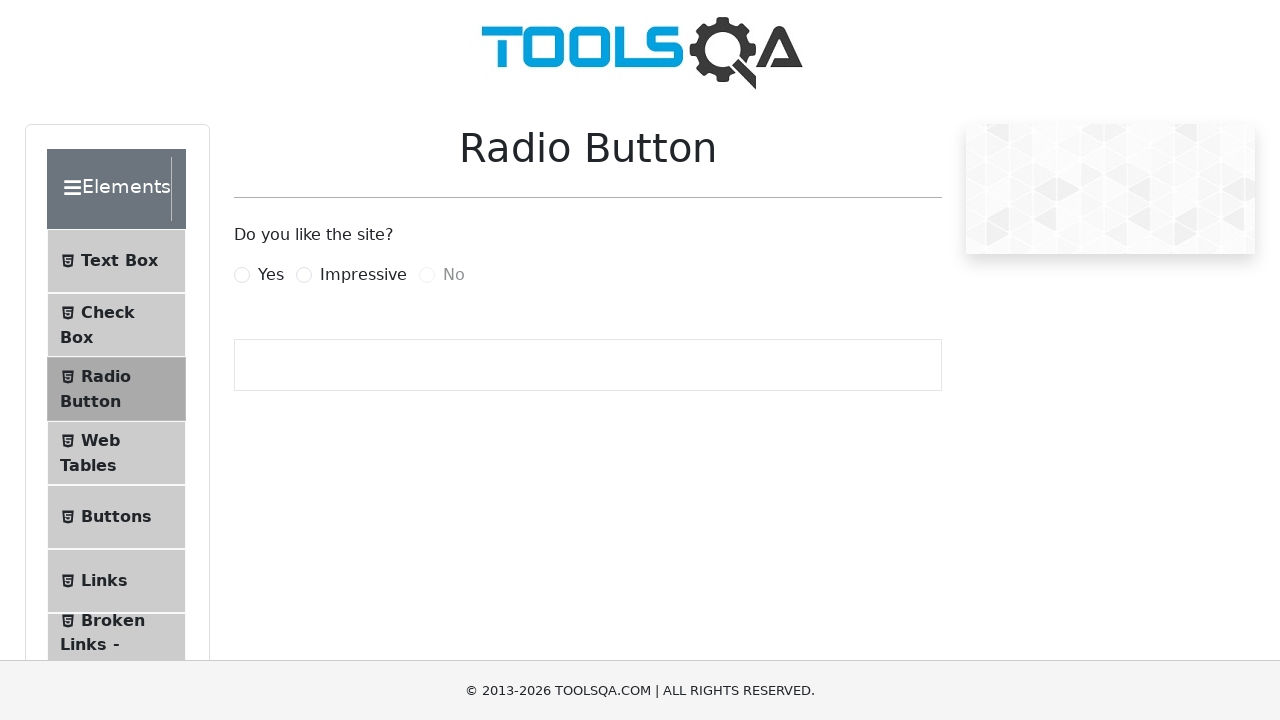

Clicked the 'Impressive' radio button at (363, 275) on label[for='impressiveRadio']
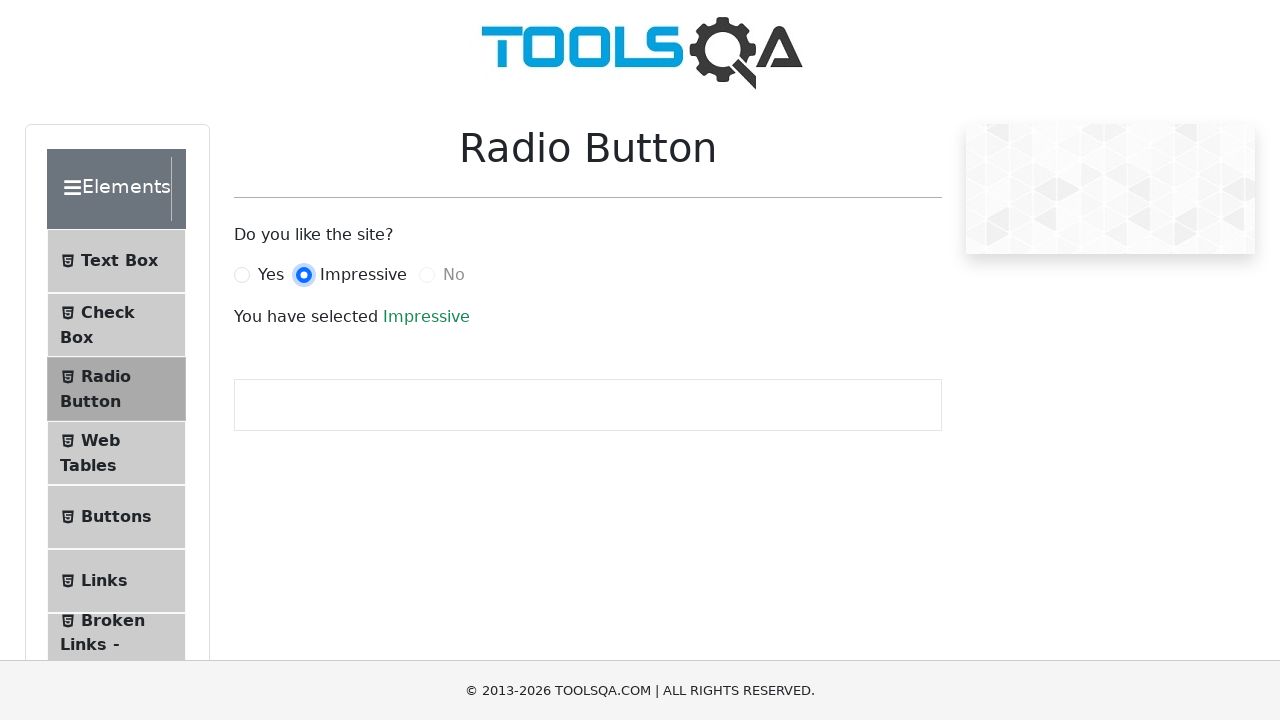

Clicked the 'Yes' radio button at (271, 275) on label[for='yesRadio']
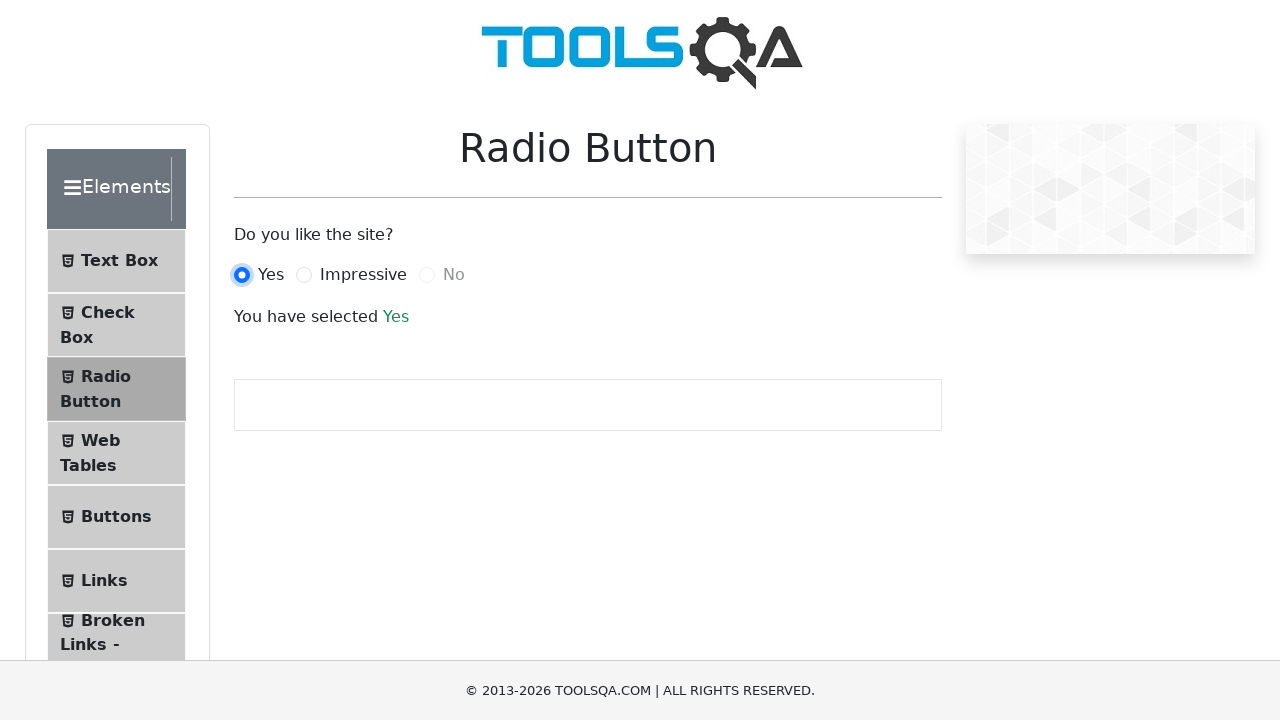

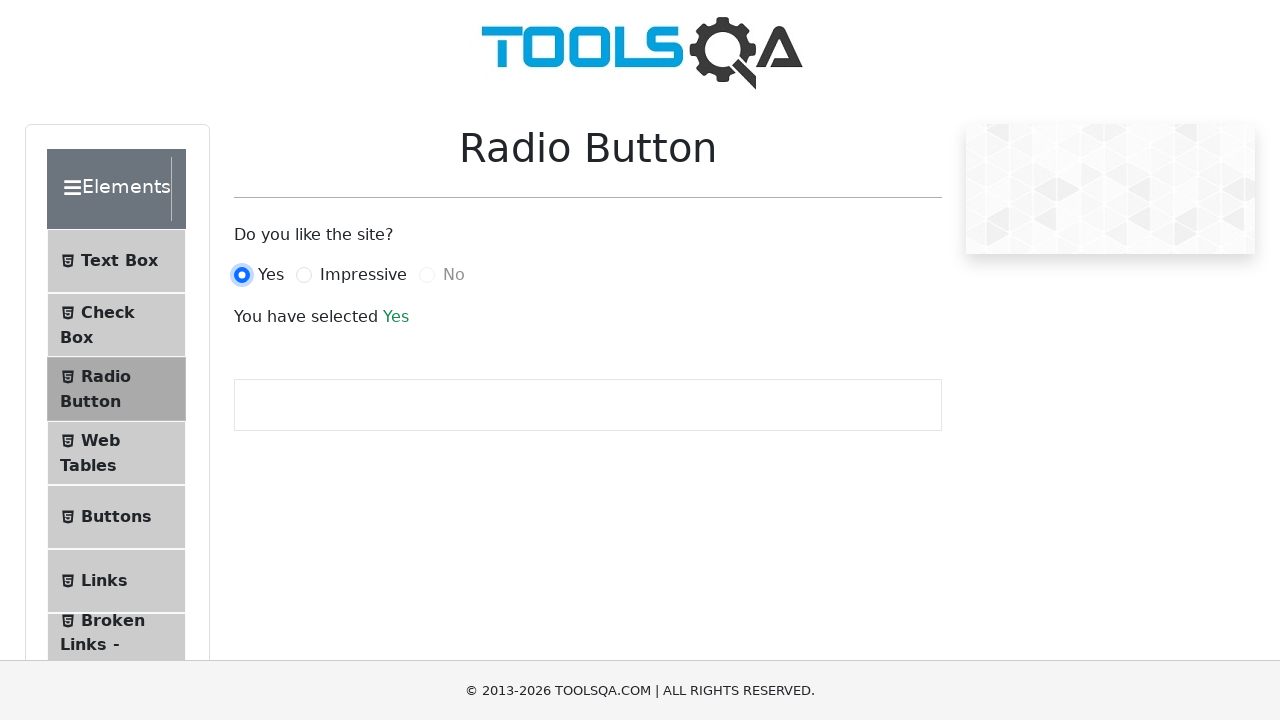